Tests the Python.org search functionality by searching for "functions" and verifying results are found

Starting URL: http://www.python.org

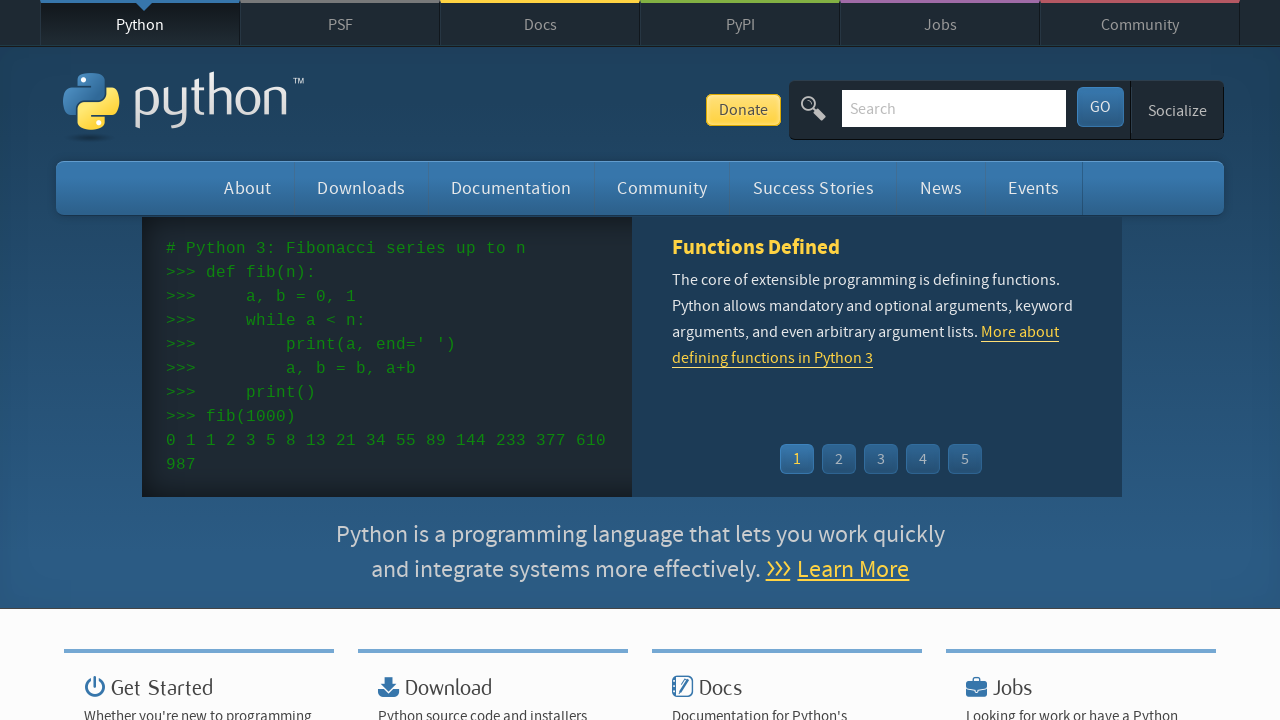

Filled search box with 'functions' on input[name='q']
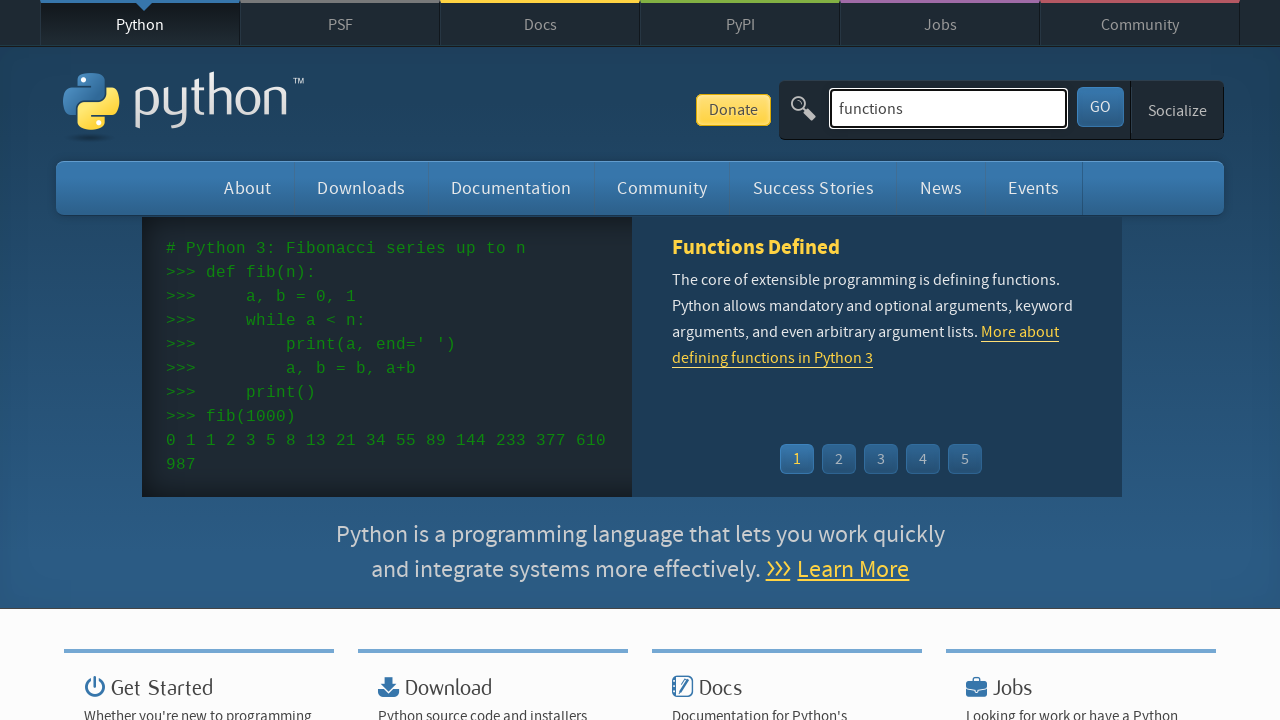

Pressed Enter to submit search for 'functions' on input[name='q']
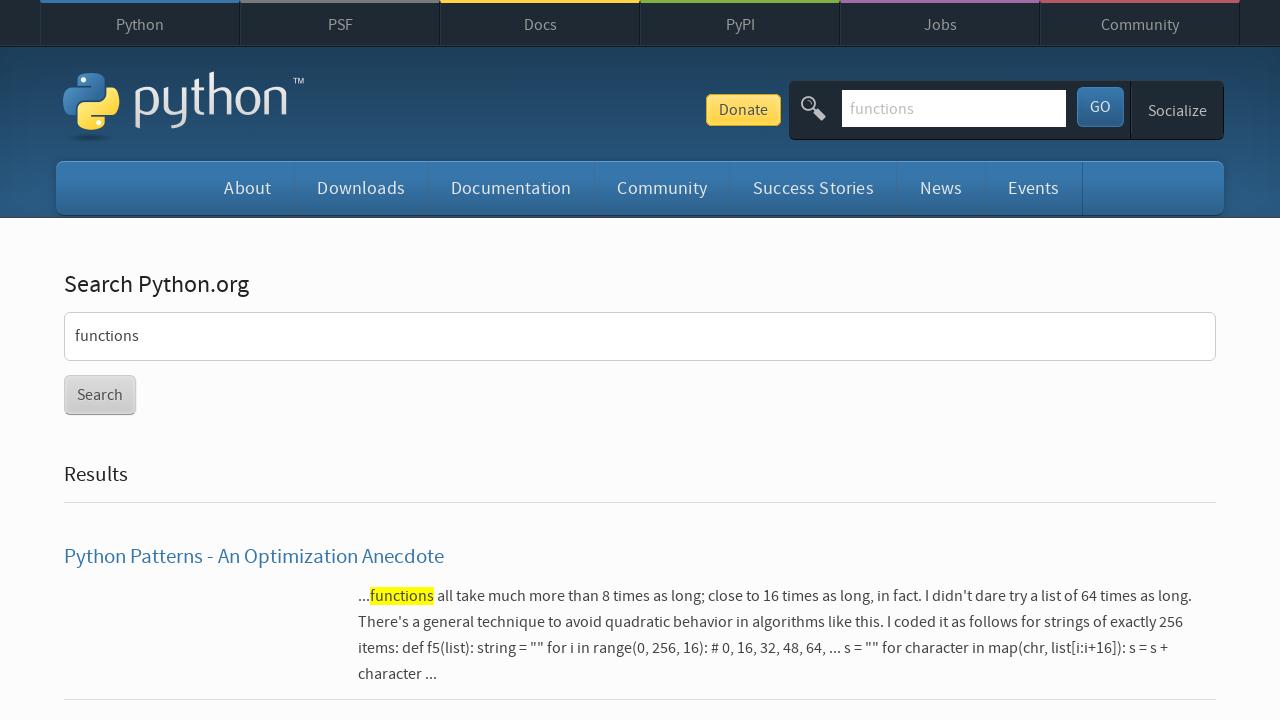

Search results loaded successfully
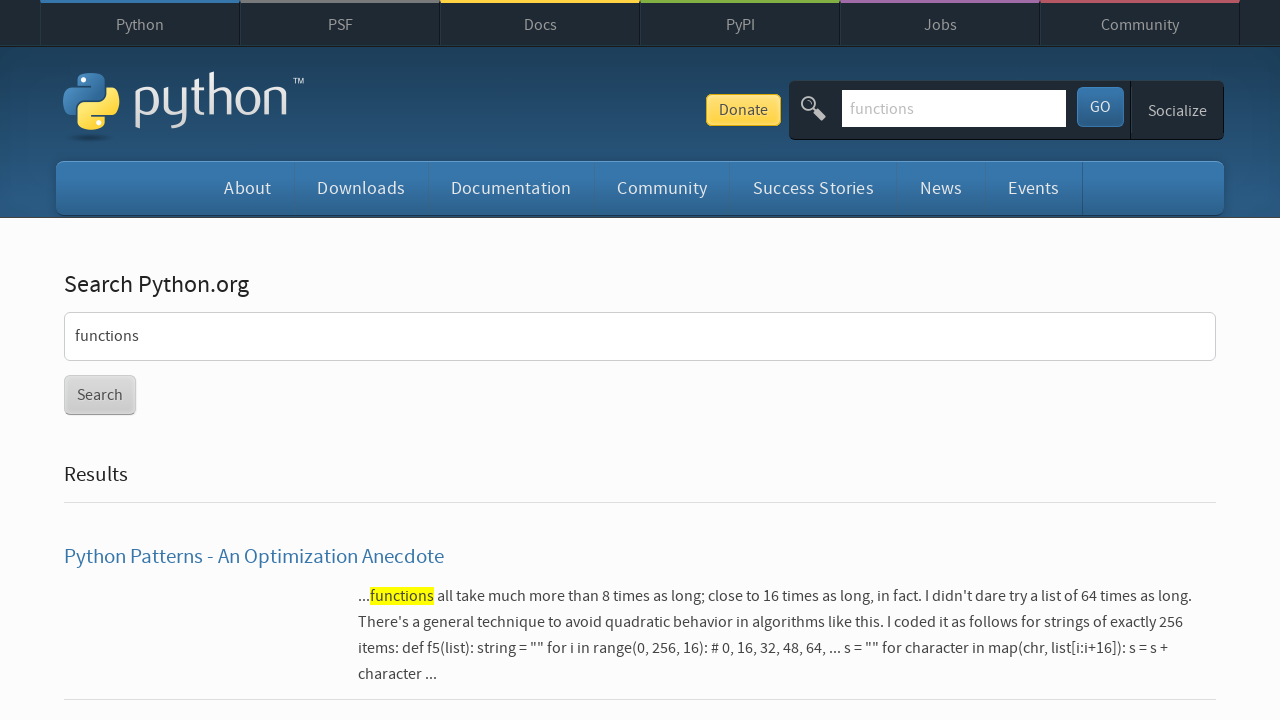

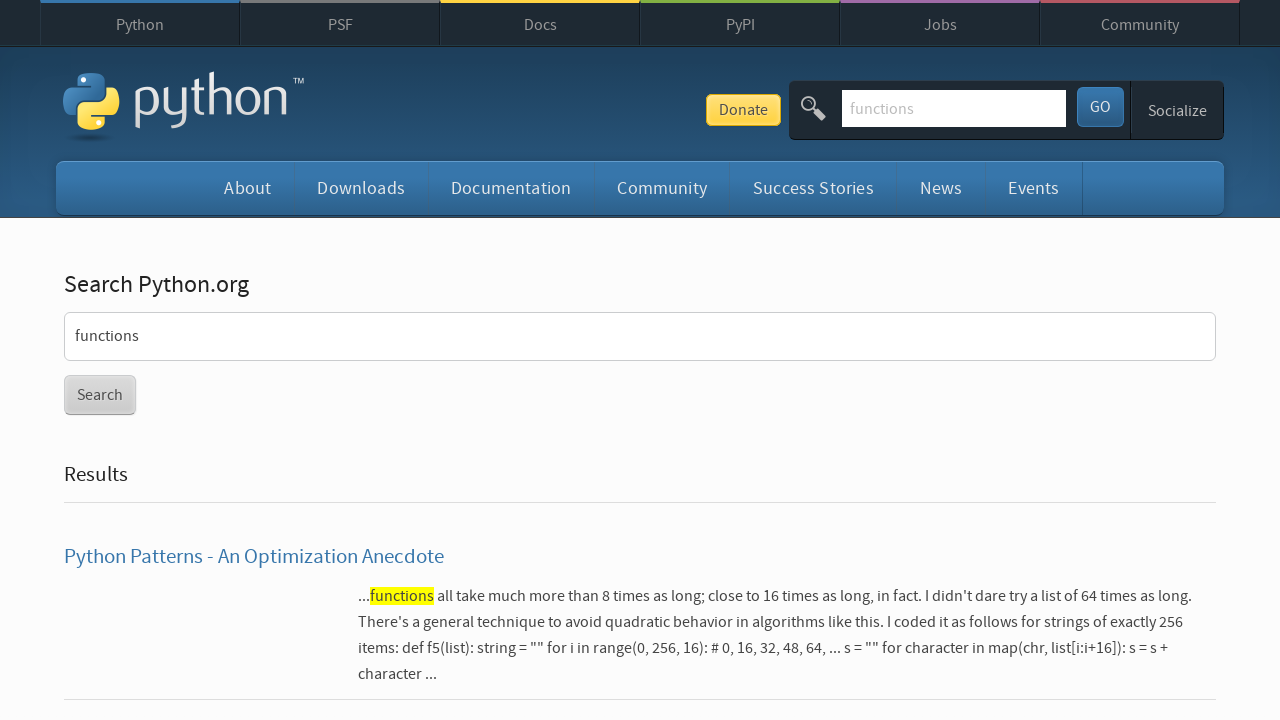